Tests alert handling functionality by clicking a button that triggers a timed alert and then accepting or dismissing it

Starting URL: https://demoqa.com/alerts

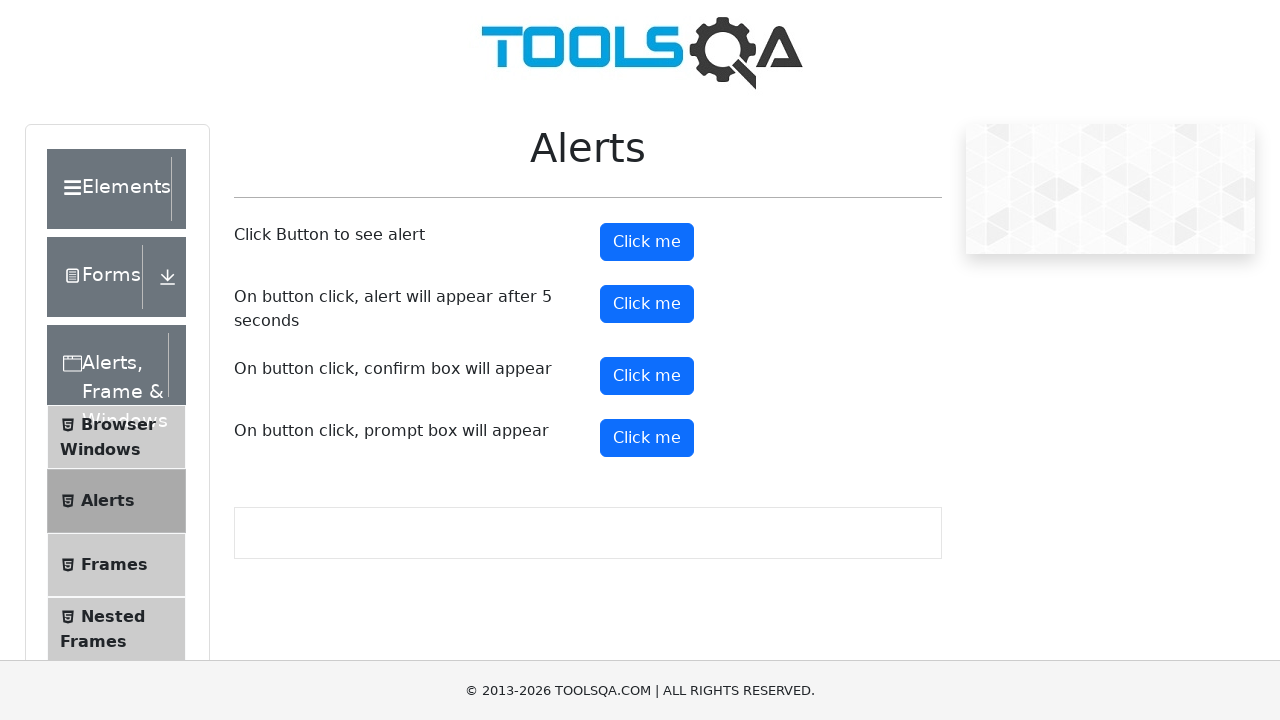

Clicked button to trigger timed alert at (647, 304) on #timerAlertButton
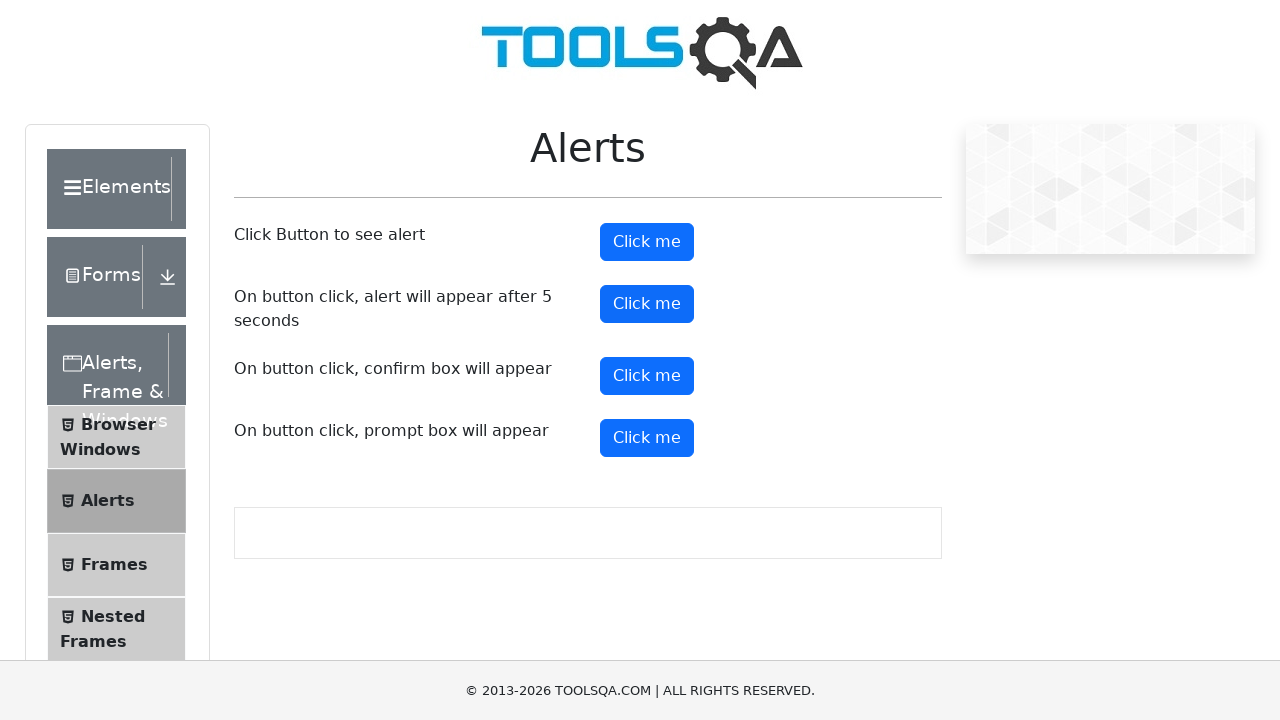

Waited 5 seconds for alert to appear
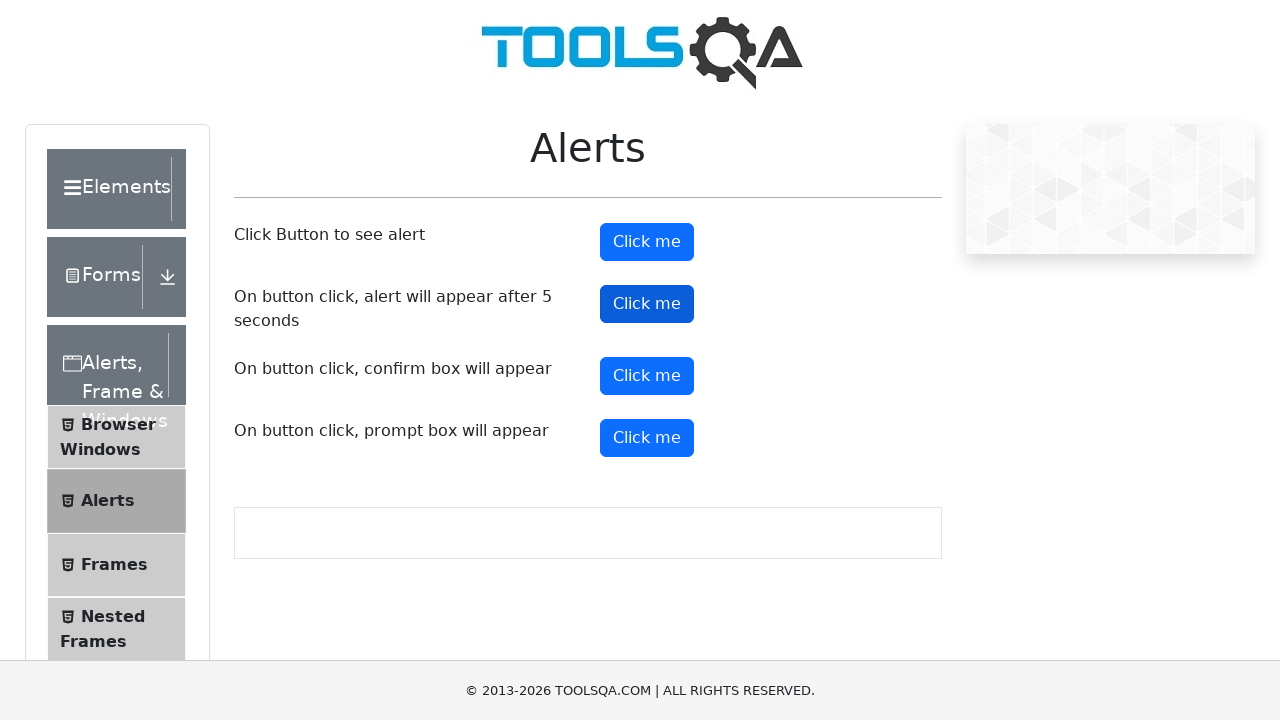

Registered dialog handler
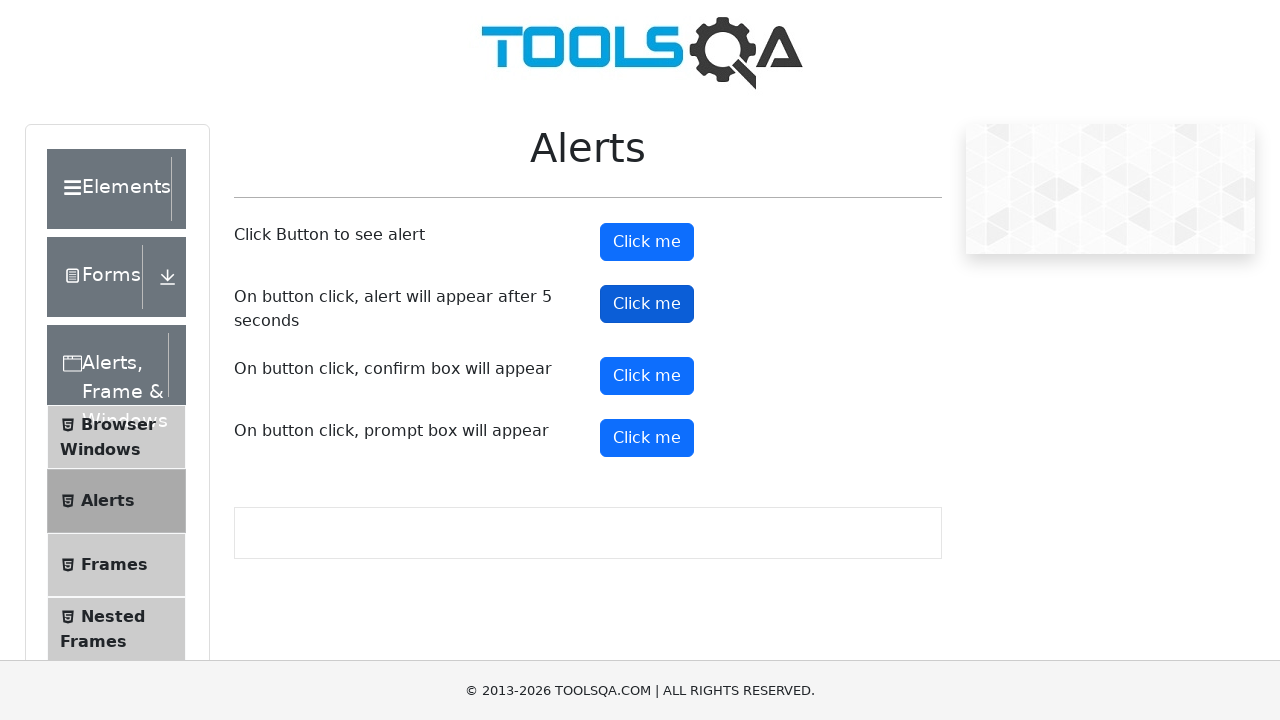

Evaluated JavaScript to trigger pending dialogs
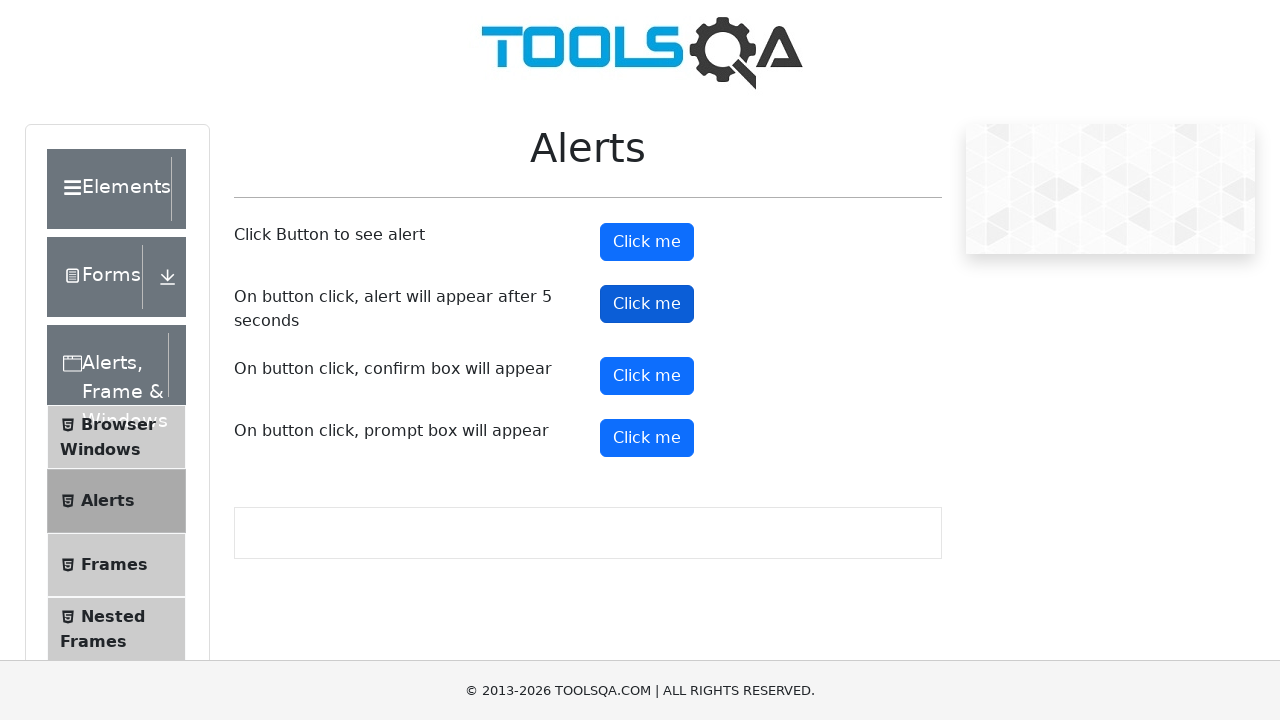

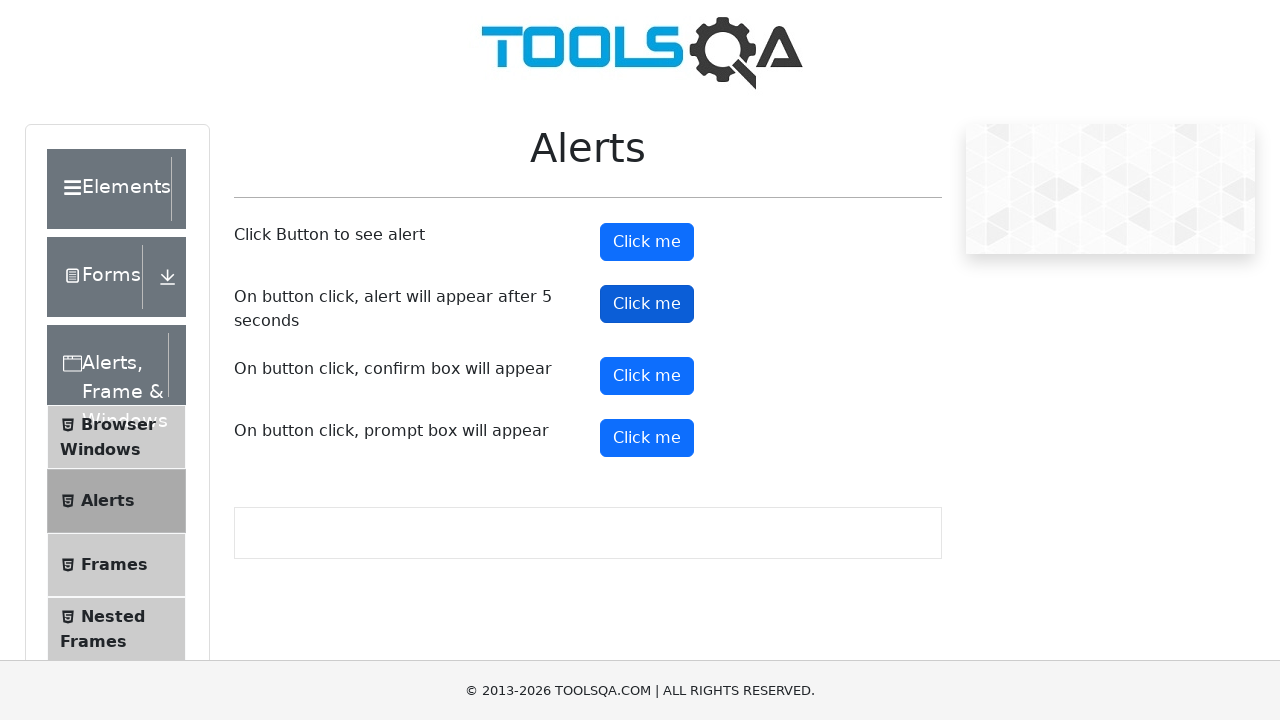